Tests the DemoQA practice form by filling out personal information fields including first name, last name, email, gender selection, mobile number, date of birth, and submitting the form.

Starting URL: https://demoqa.com/automation-practice-form

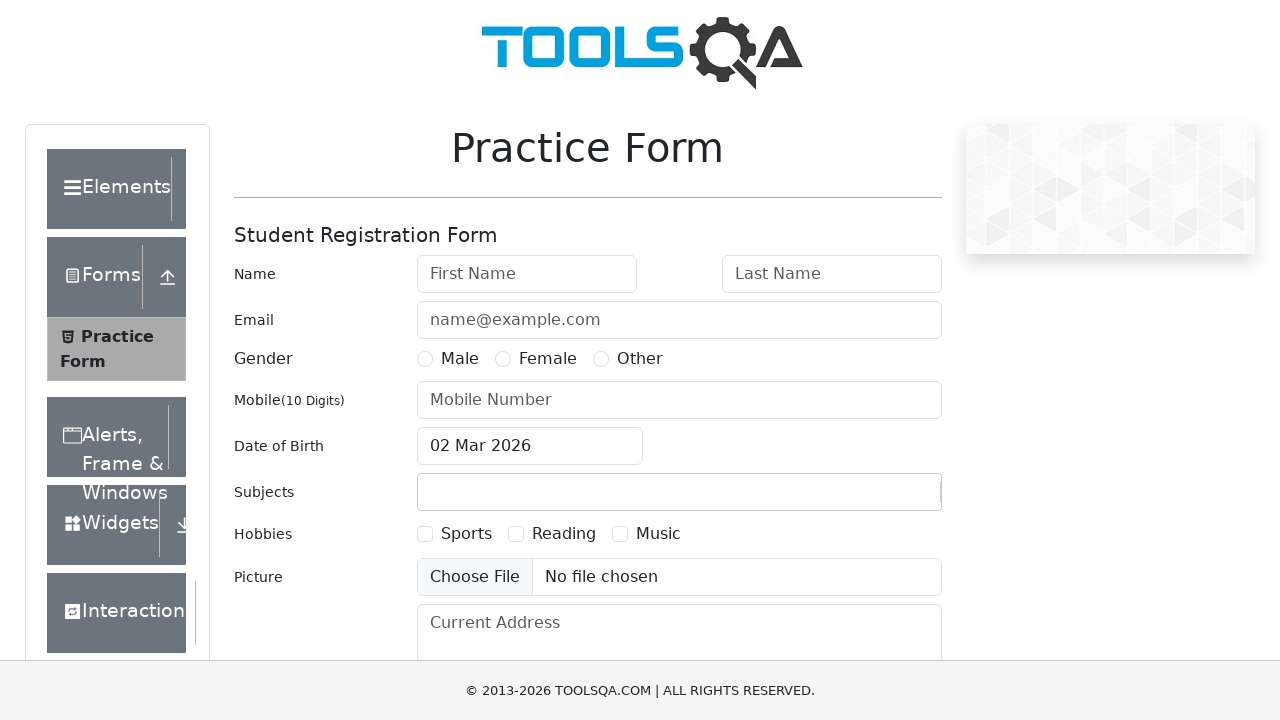

Filled first name field with 'Jessica' on input#firstName
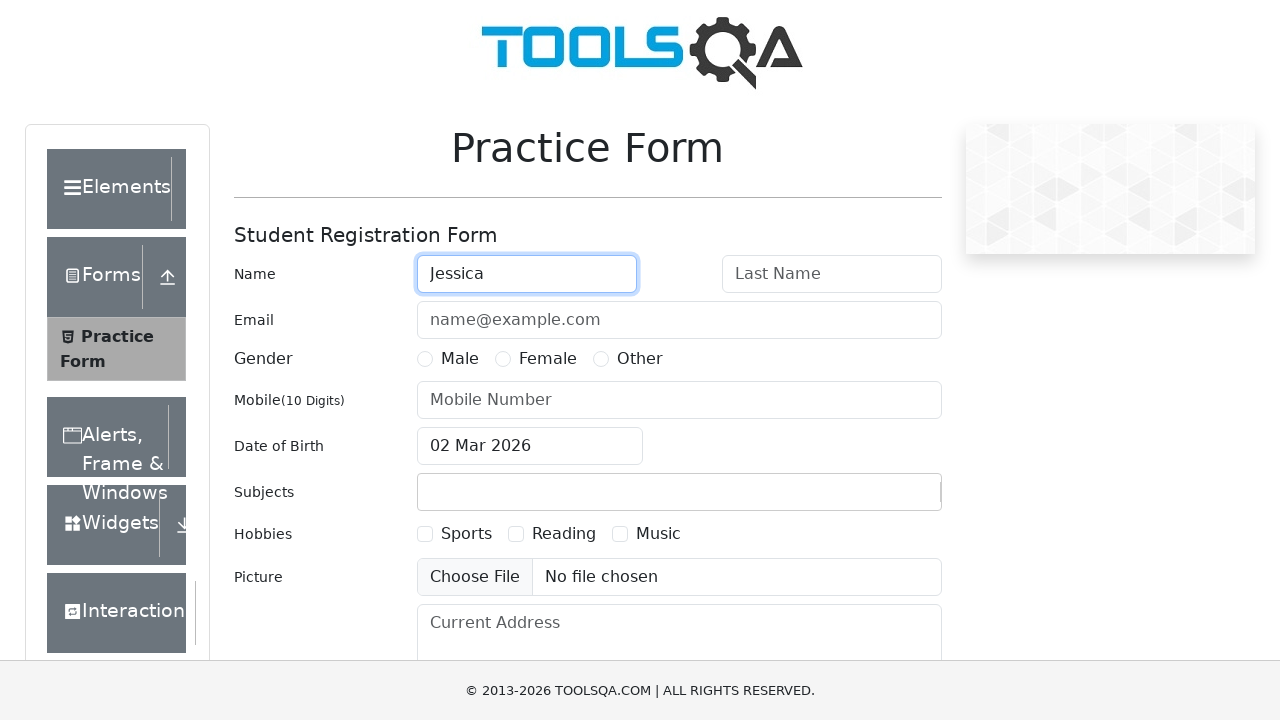

Filled last name field with 'Martinez' on input#lastName
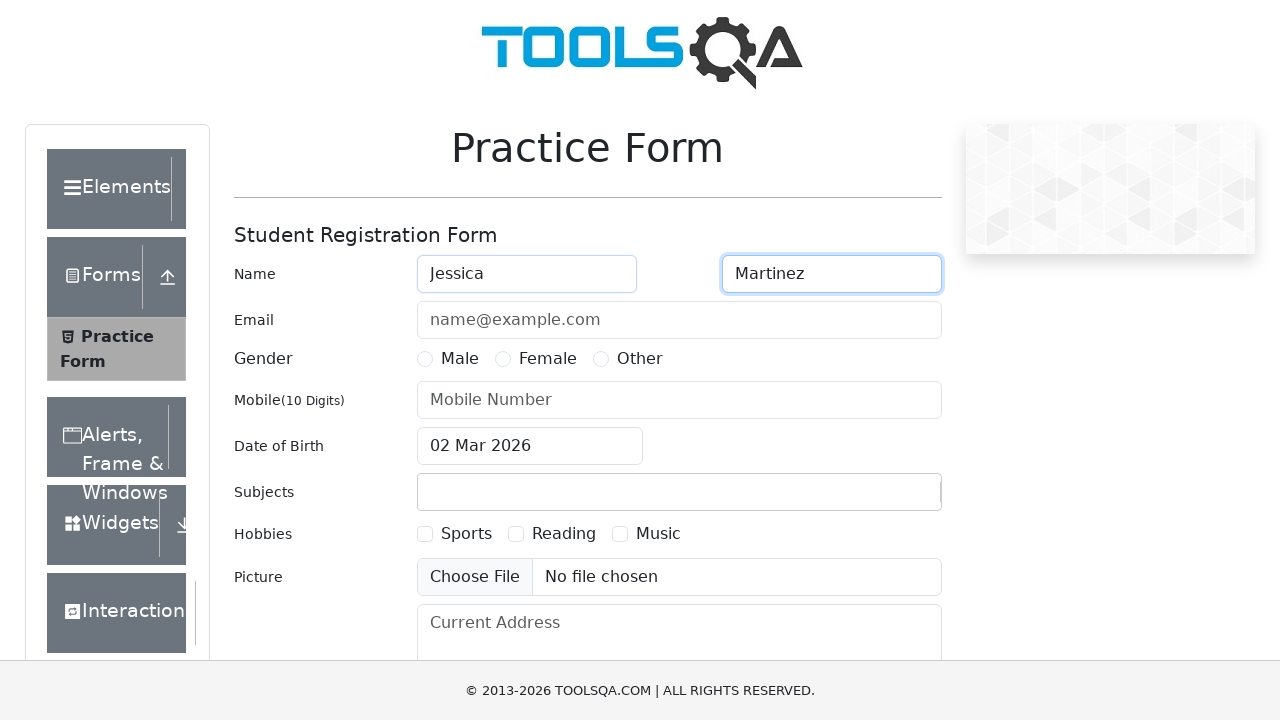

Filled email field with 'jessica.martinez@example.com' on input#userEmail
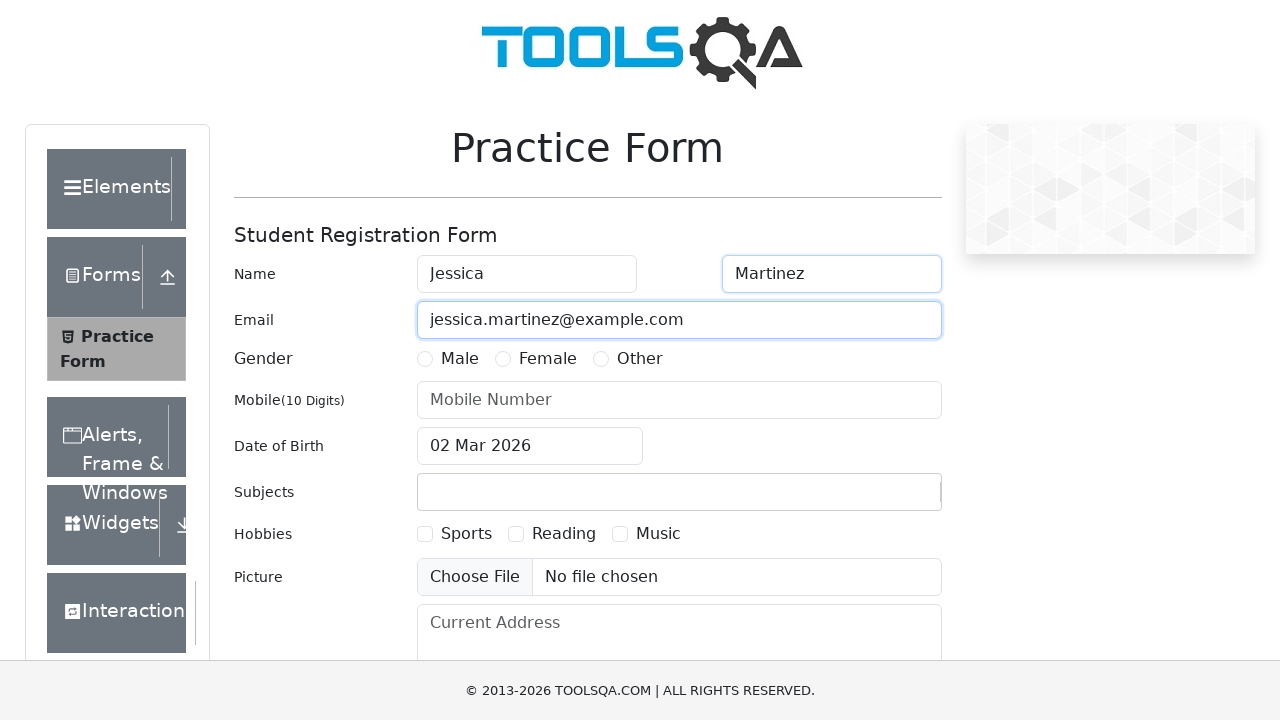

Selected Female gender option at (548, 359) on label[for='gender-radio-2']
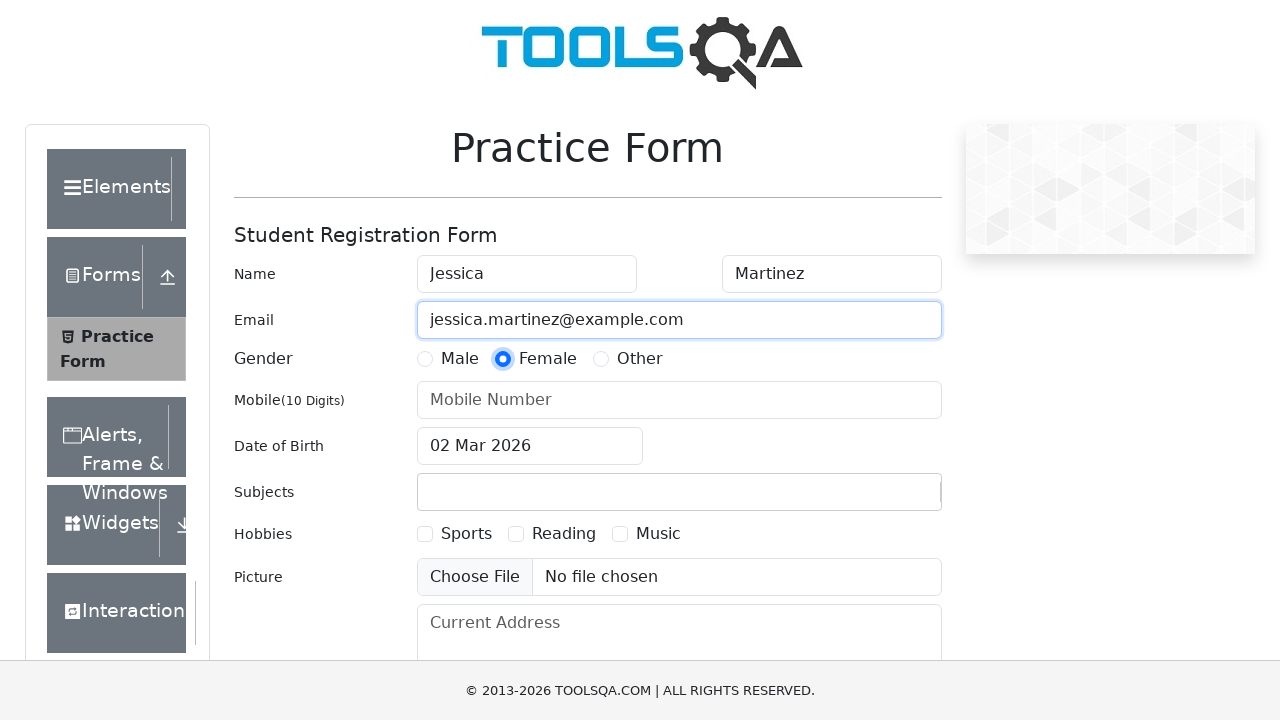

Filled mobile number field with '9876543210' on input#userNumber
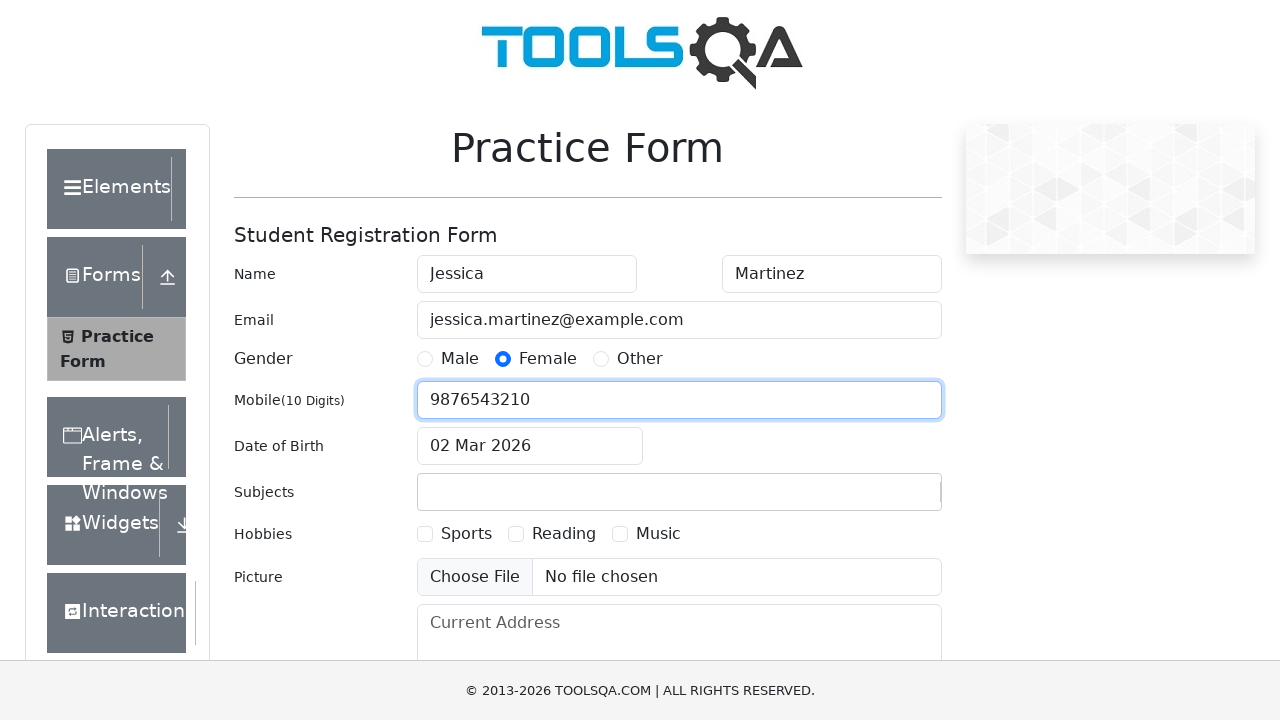

Clicked date of birth input to open date picker at (530, 446) on input#dateOfBirthInput
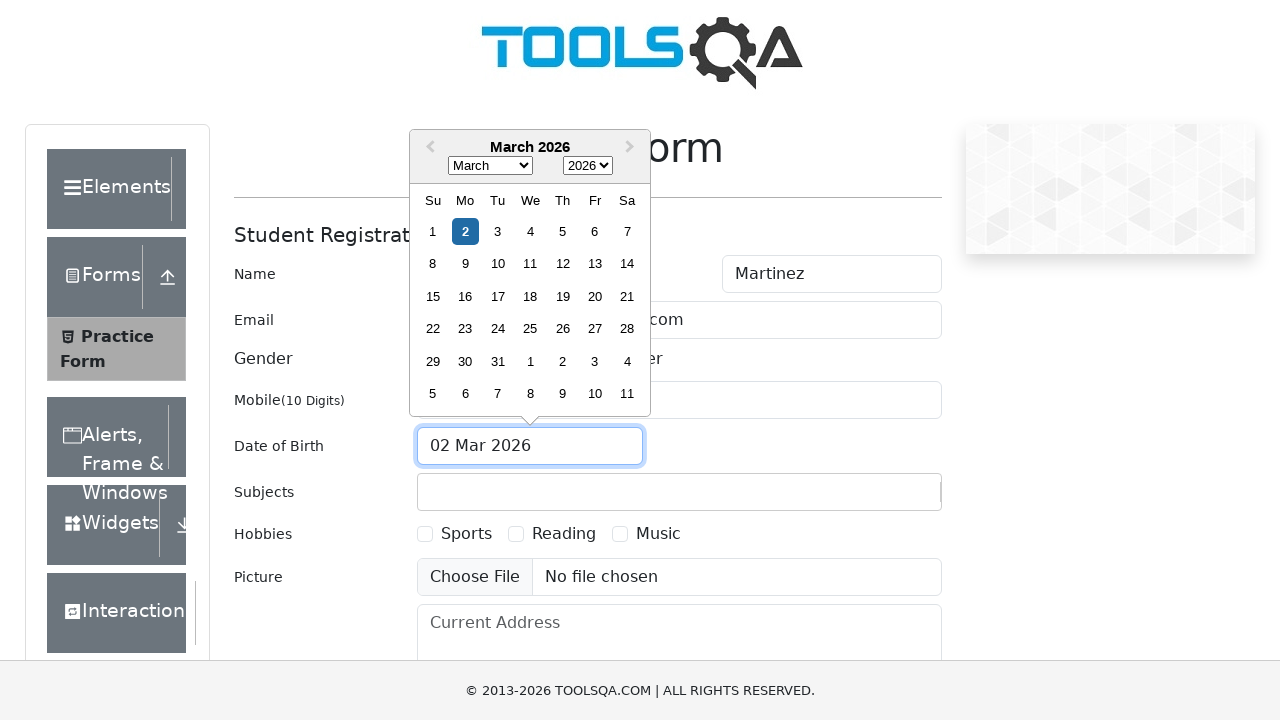

Selected year 1995 from date picker dropdown on select.react-datepicker__year-select
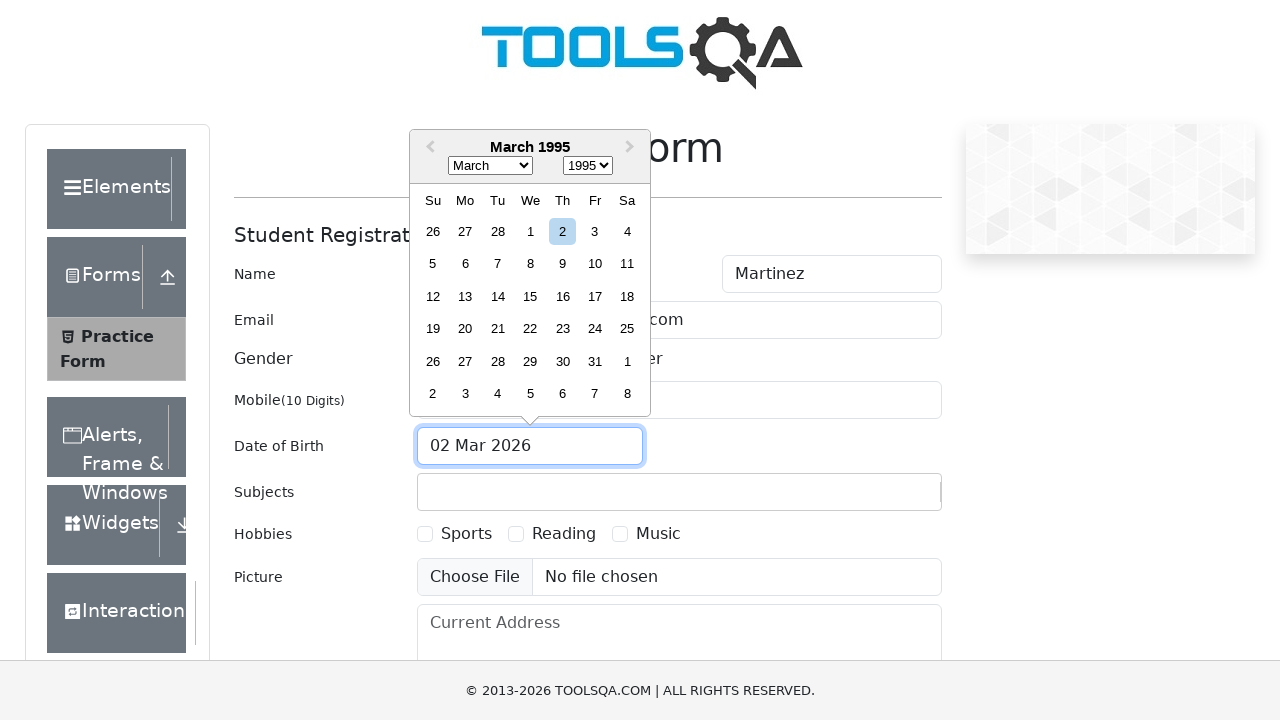

Selected May (month 4) from date picker dropdown on select.react-datepicker__month-select
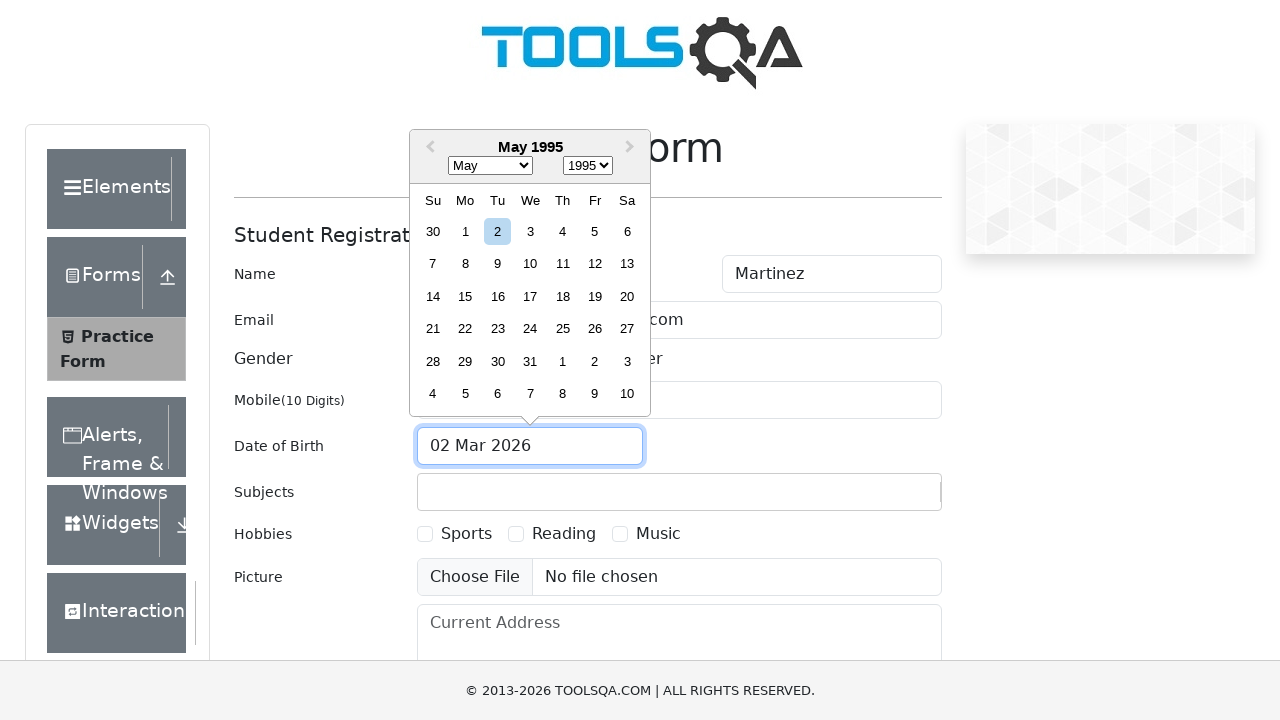

Selected day 15 from date picker calendar at (465, 296) on .react-datepicker__day--015:not(.react-datepicker__day--outside-month)
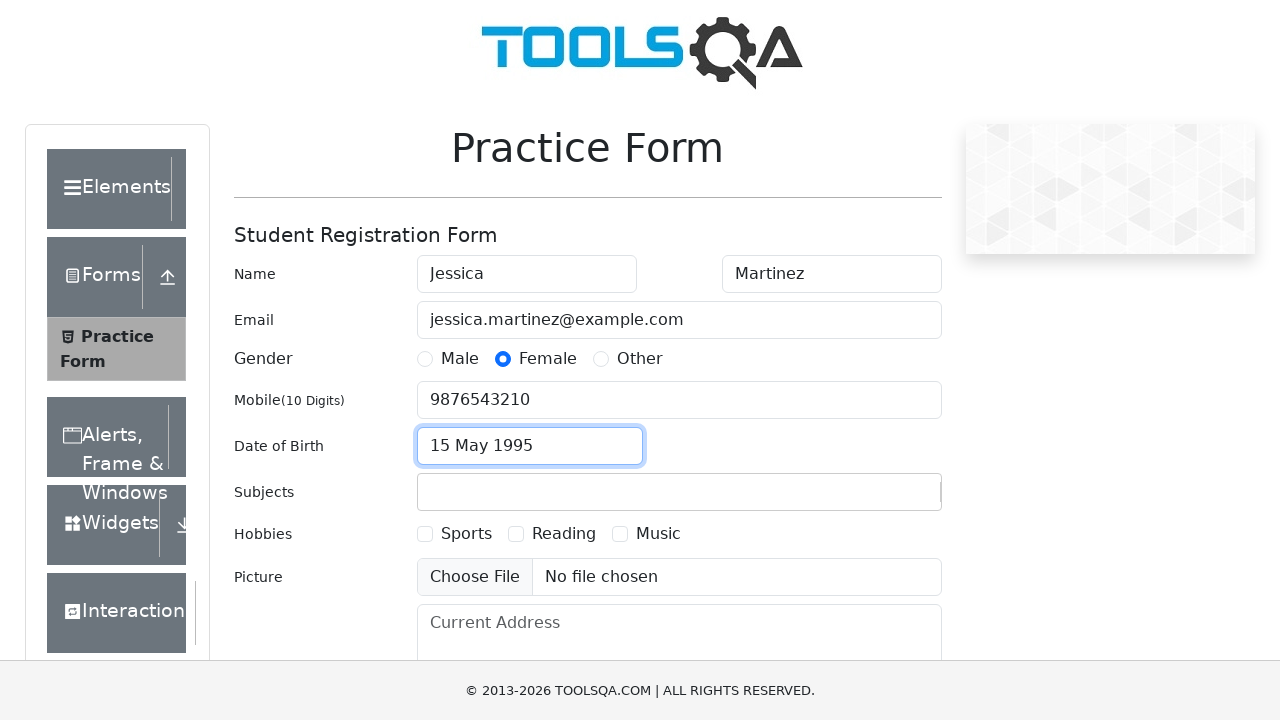

Clicked submit button to submit the form at (885, 499) on button#submit
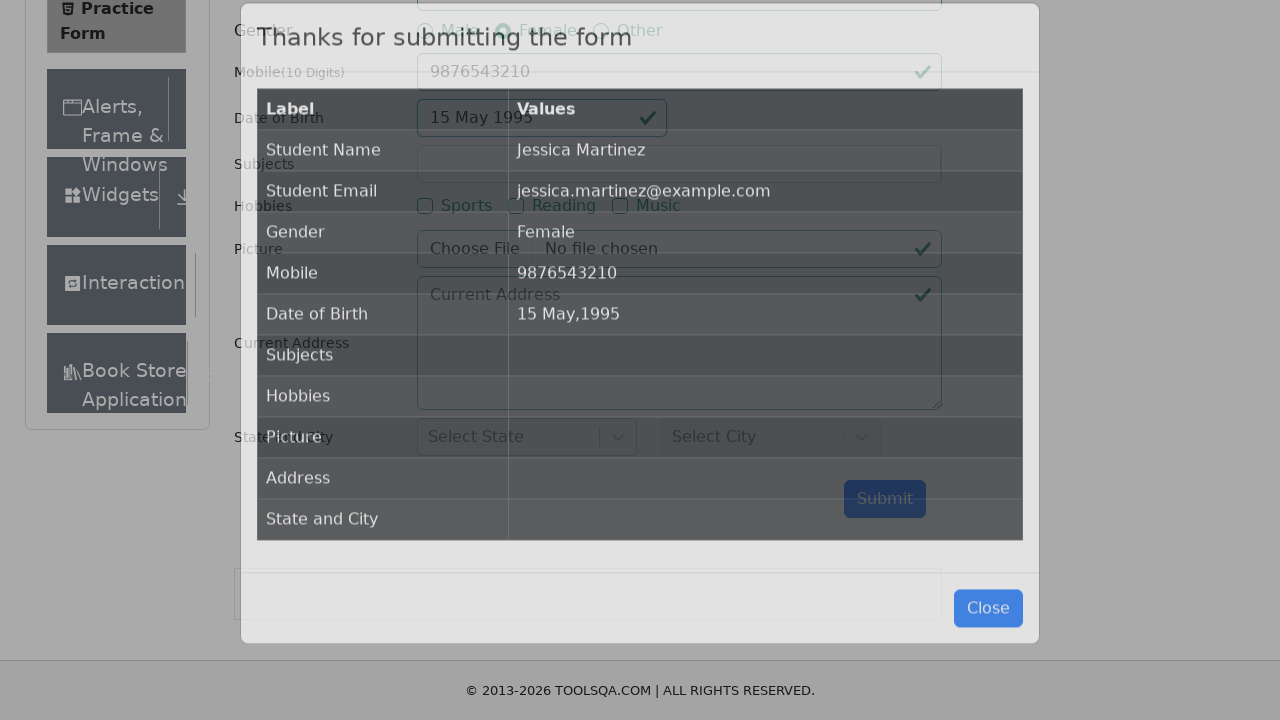

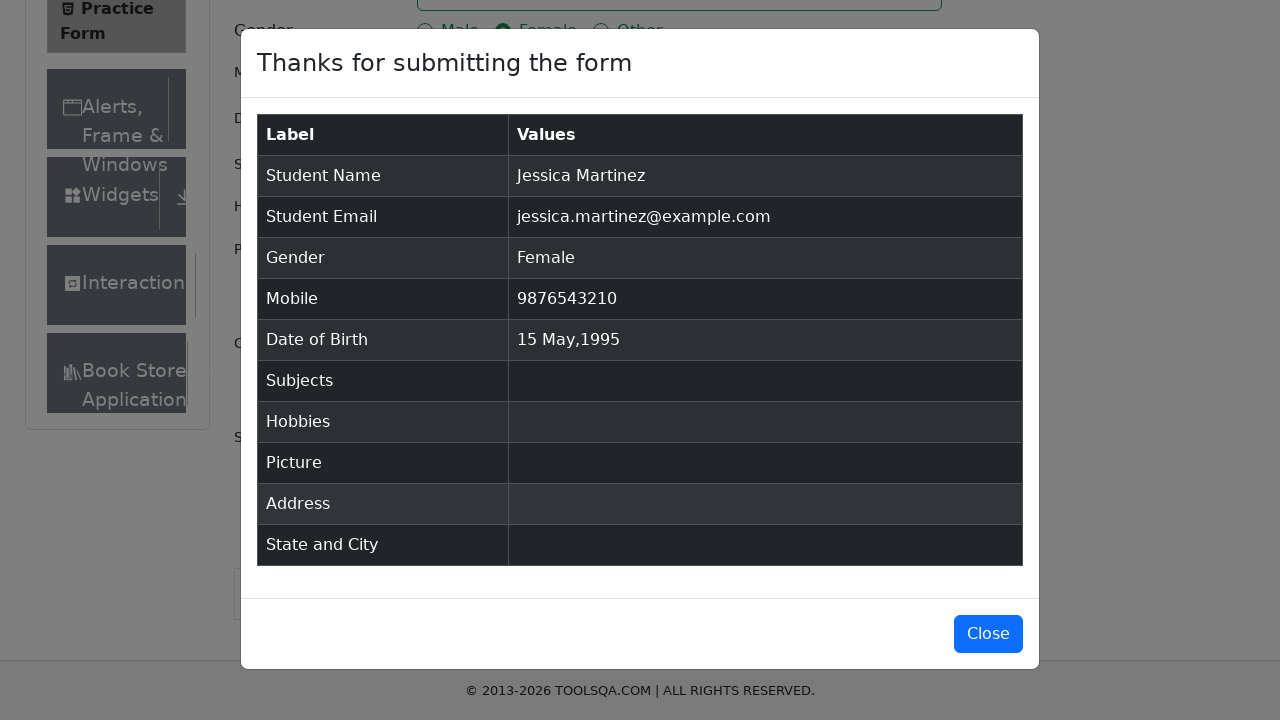